Tests navigation to the buy/purchase section of the real estate site

Starting URL: https://dom.ria.com/uk

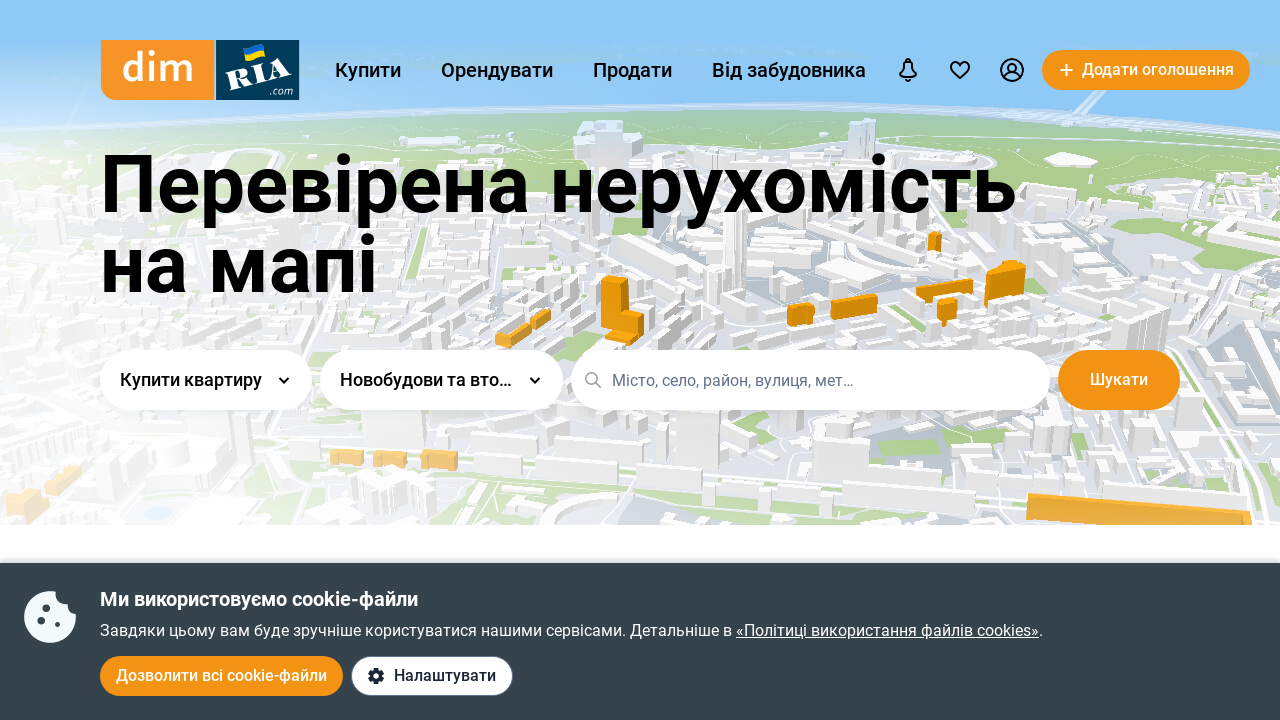

Clicked on 'Купити' (Buy) link to navigate to purchase section at (368, 70) on text=Купити
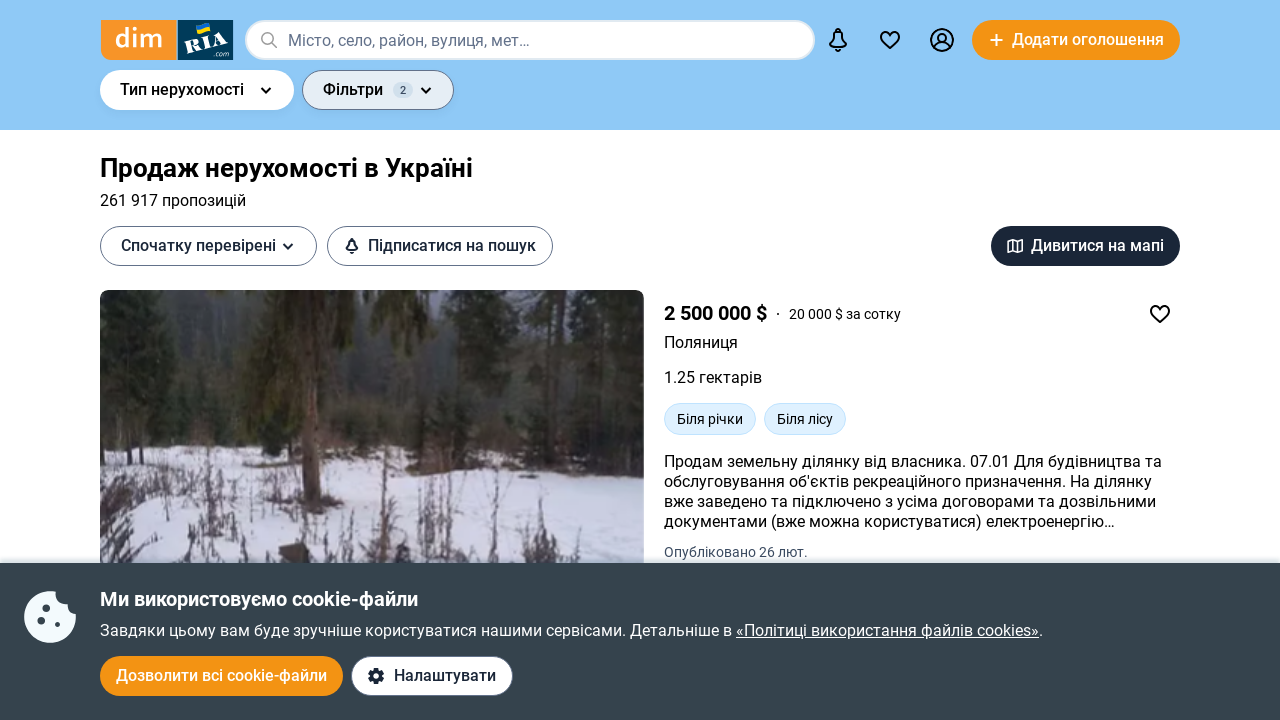

Navigated to real estate sales page at prodazha-nedvizhimosti section
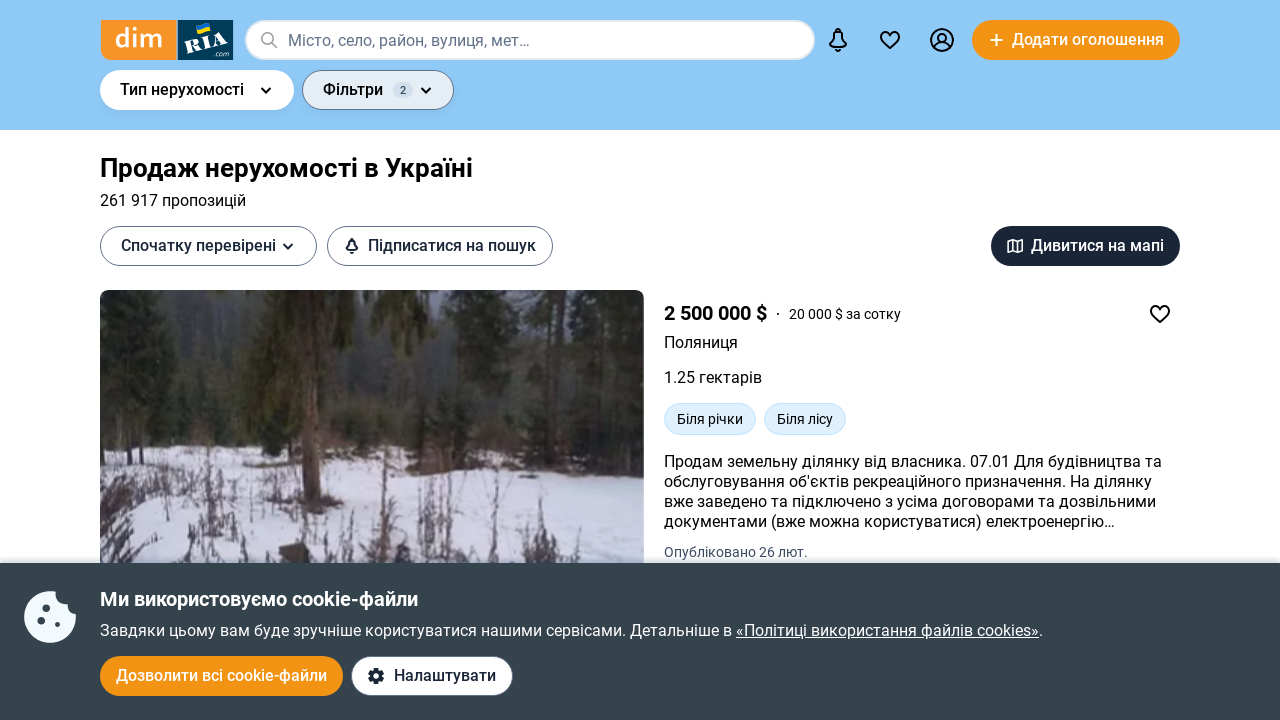

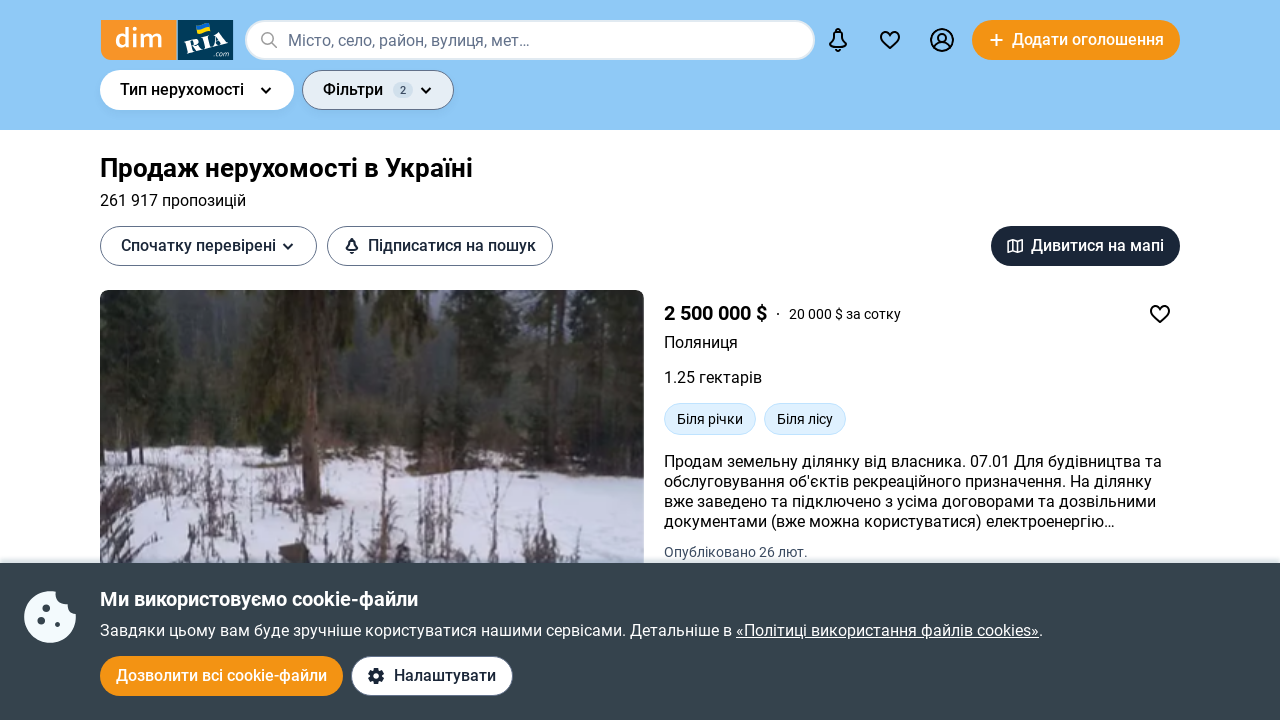